Navigates to Hepsiburada homepage and verifies the page loads successfully

Starting URL: https://hepsiburada.com

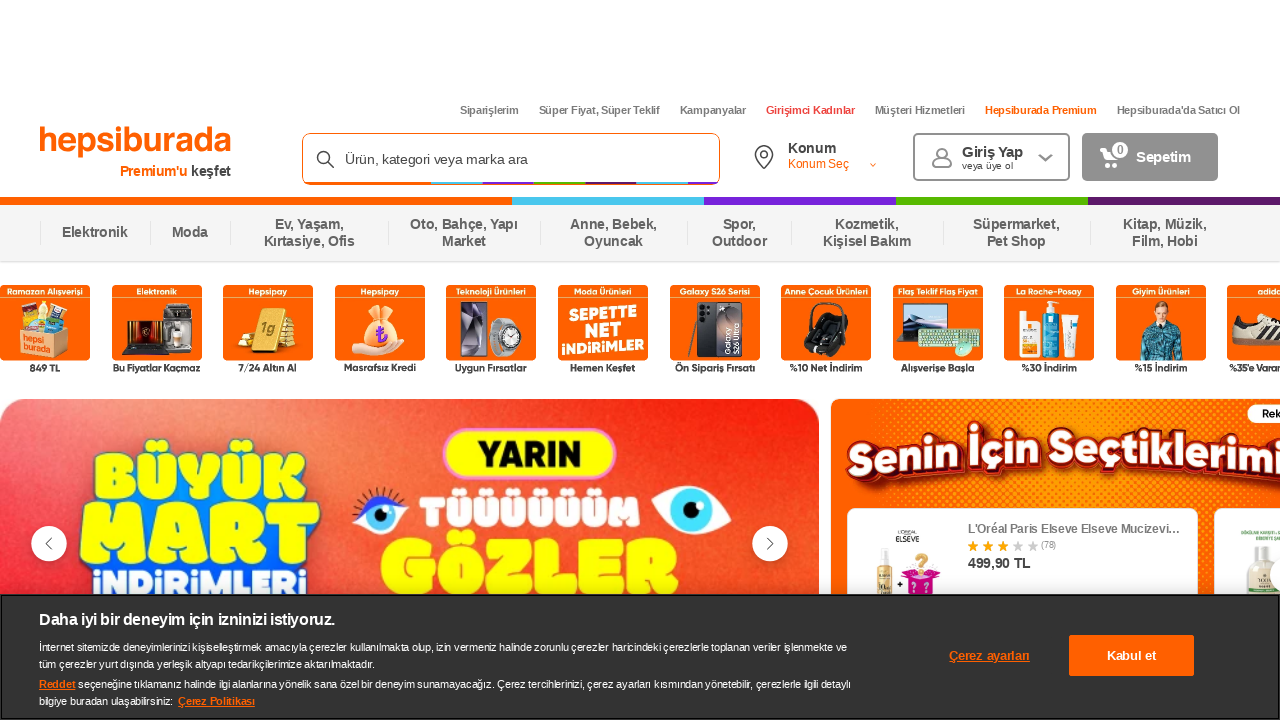

Waited for page DOM to be fully loaded
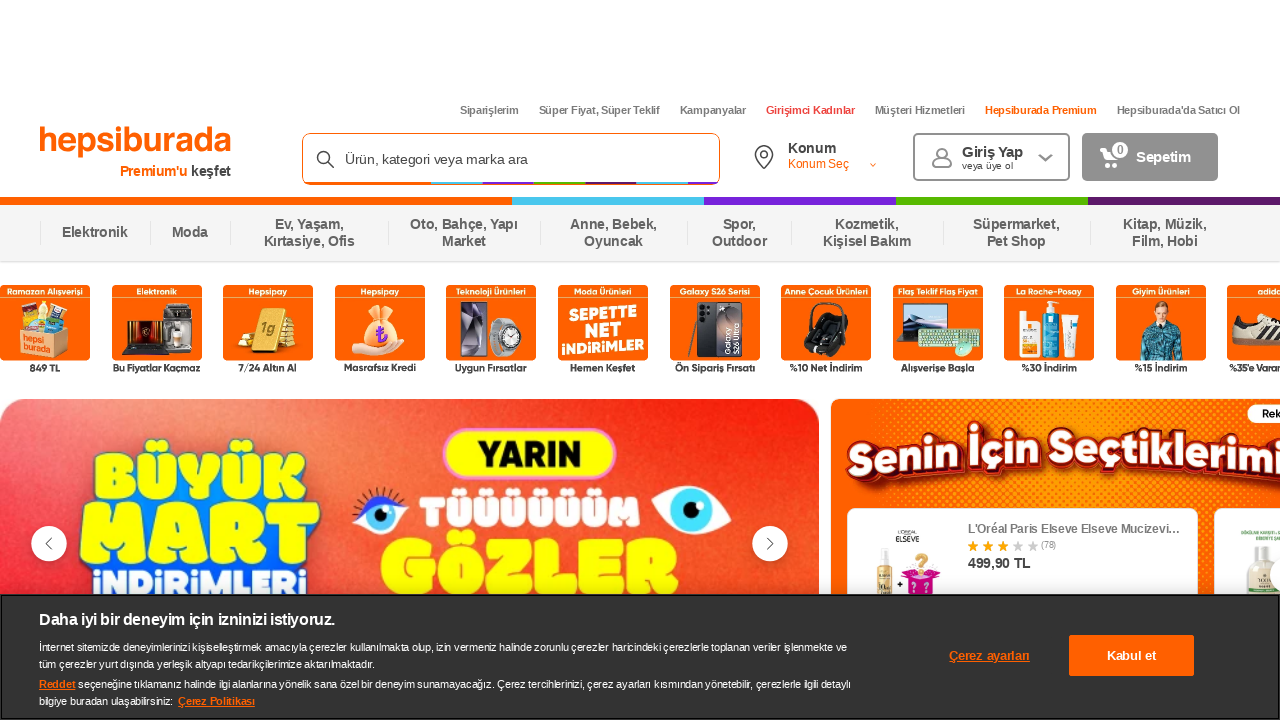

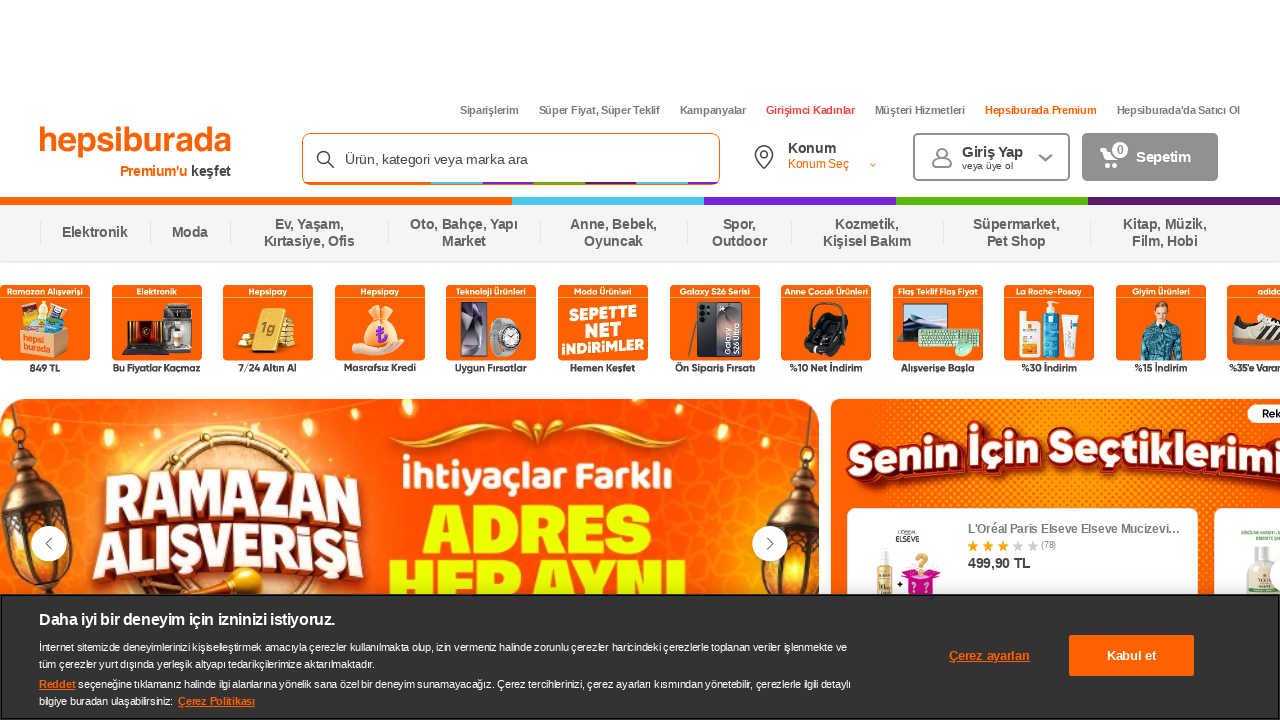